Navigates through Aladin's bestseller book listing page, clicks on individual books to view their details, navigates back, and then moves to the next page of results.

Starting URL: https://www.aladin.co.kr/shop/common/wbest.aspx?BranchType=1&BestType=Bestseller

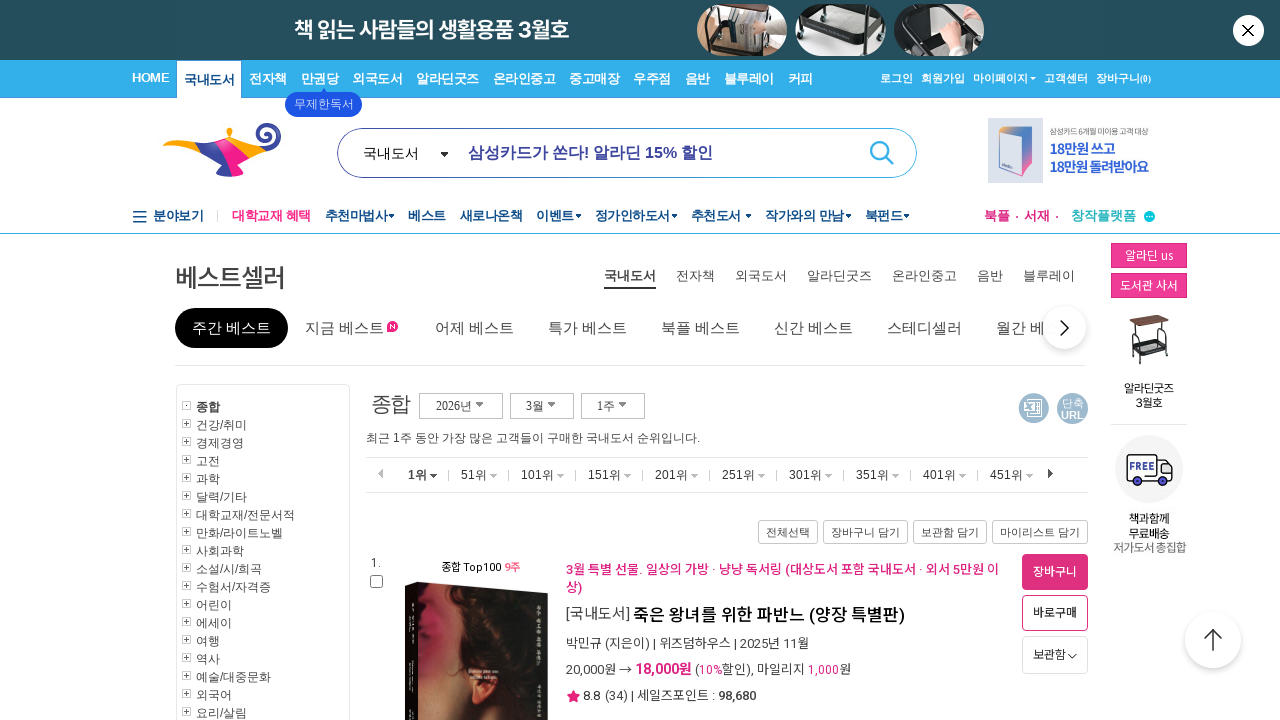

Waited for book listing to load
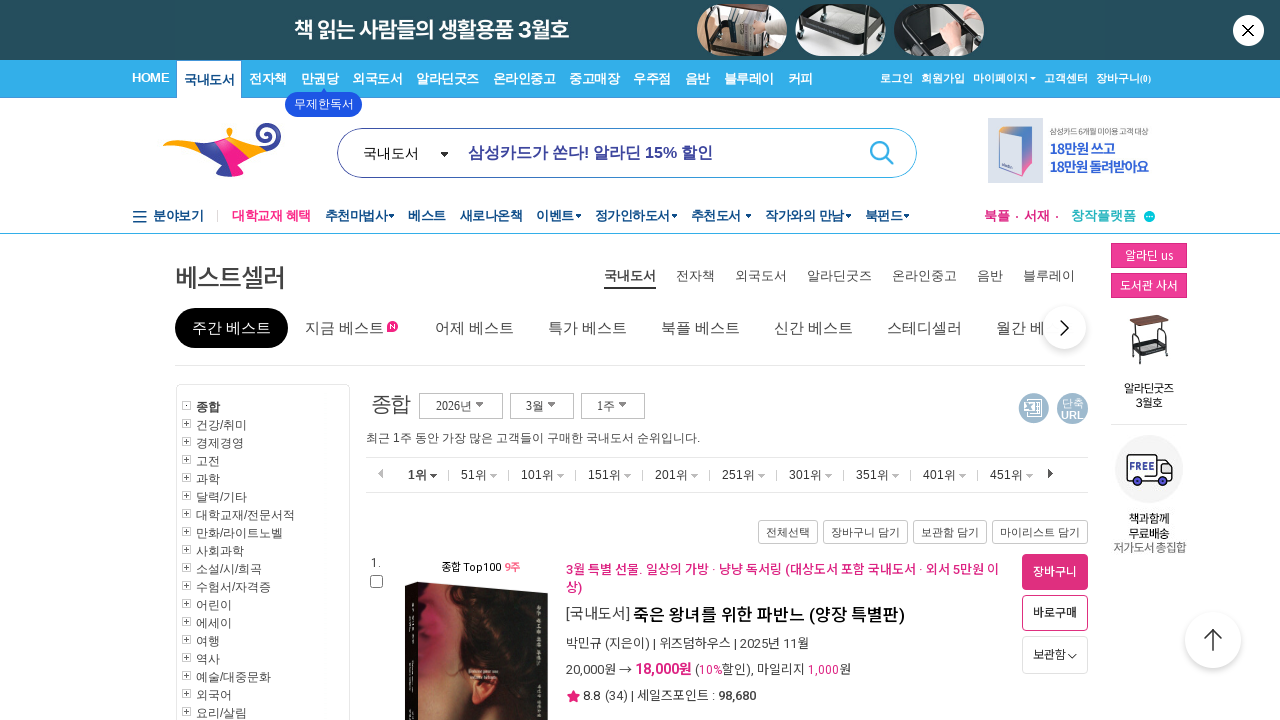

Located first book element
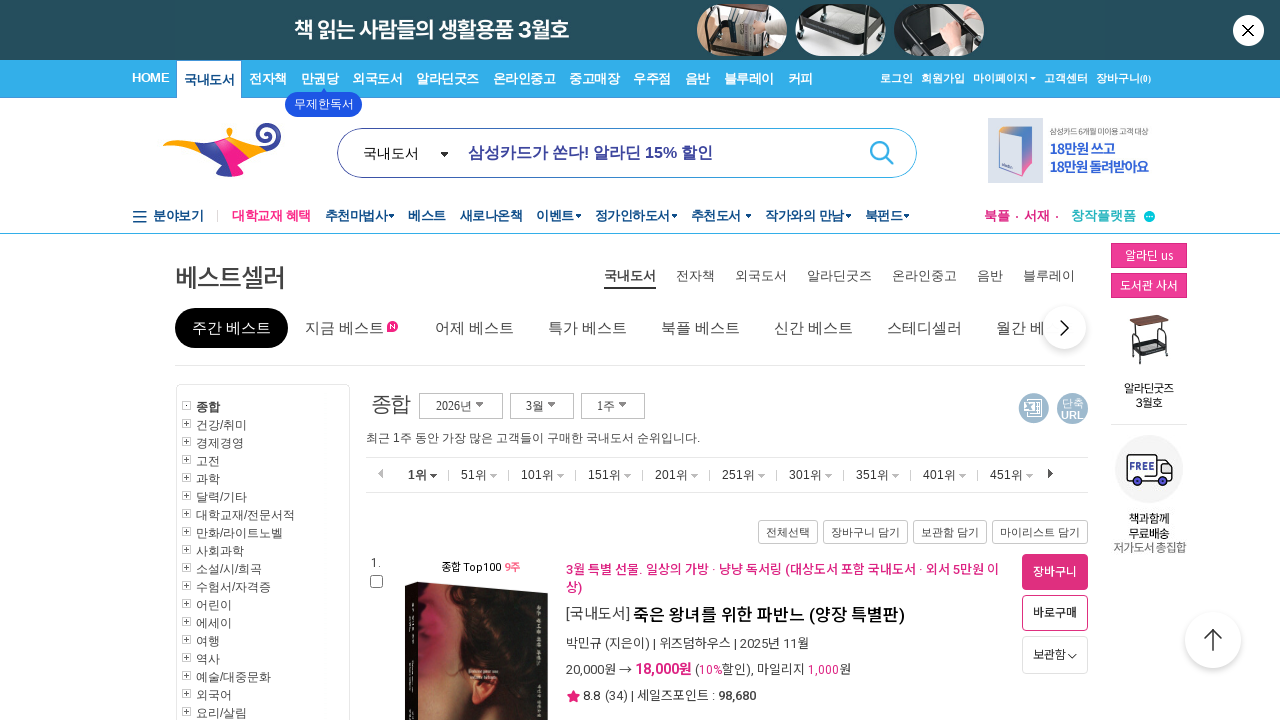

Clicked on first book to view details at (769, 615) on .ss_book_box >> nth=0 >> .bo3
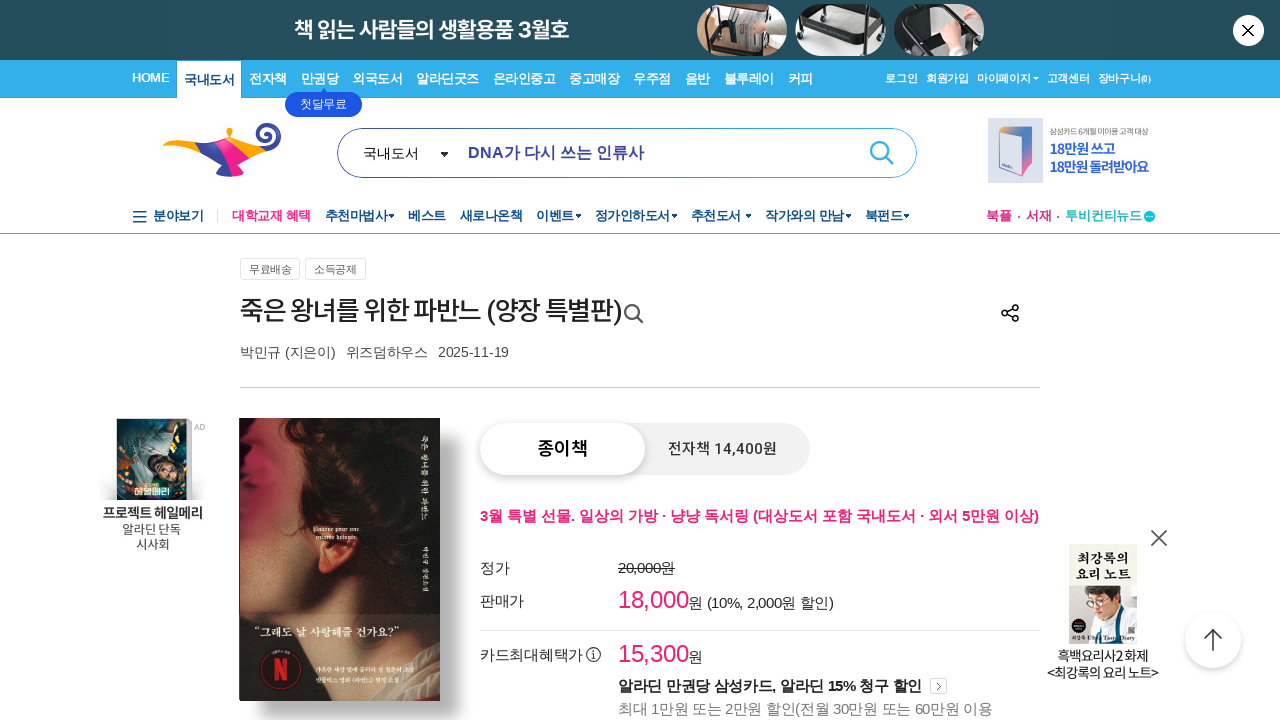

Book detail page loaded
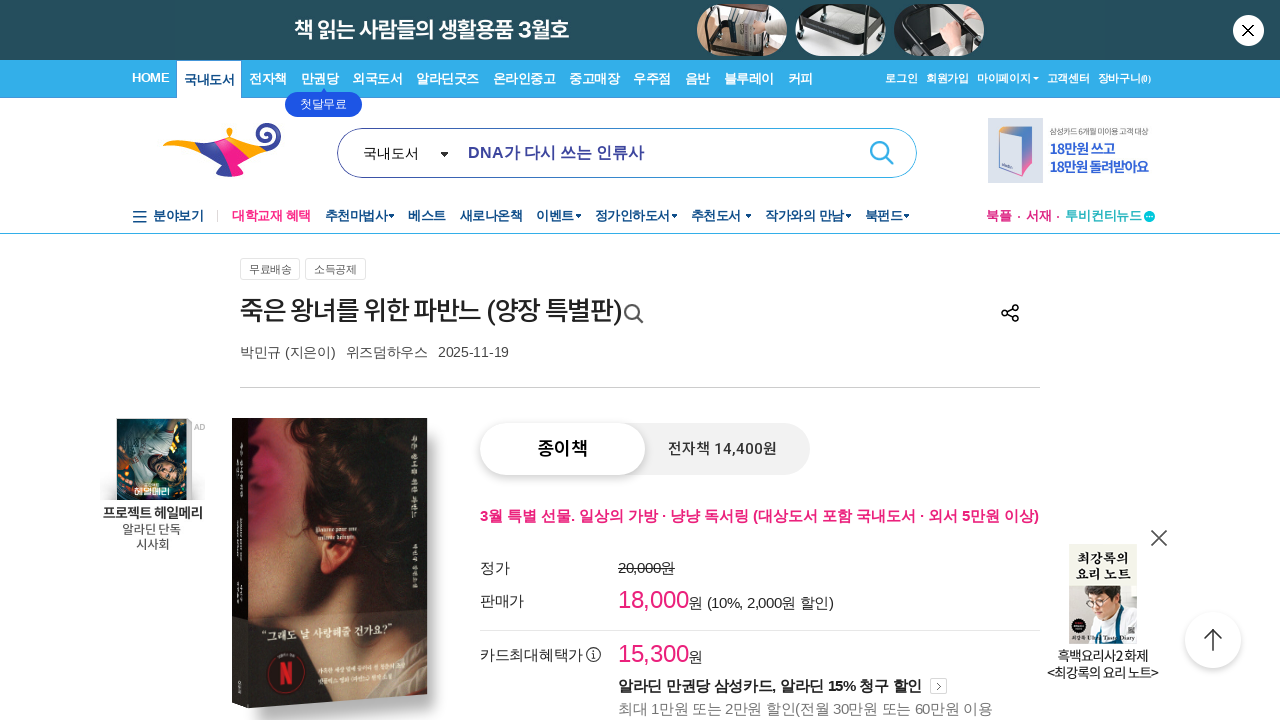

Navigated back to book listing
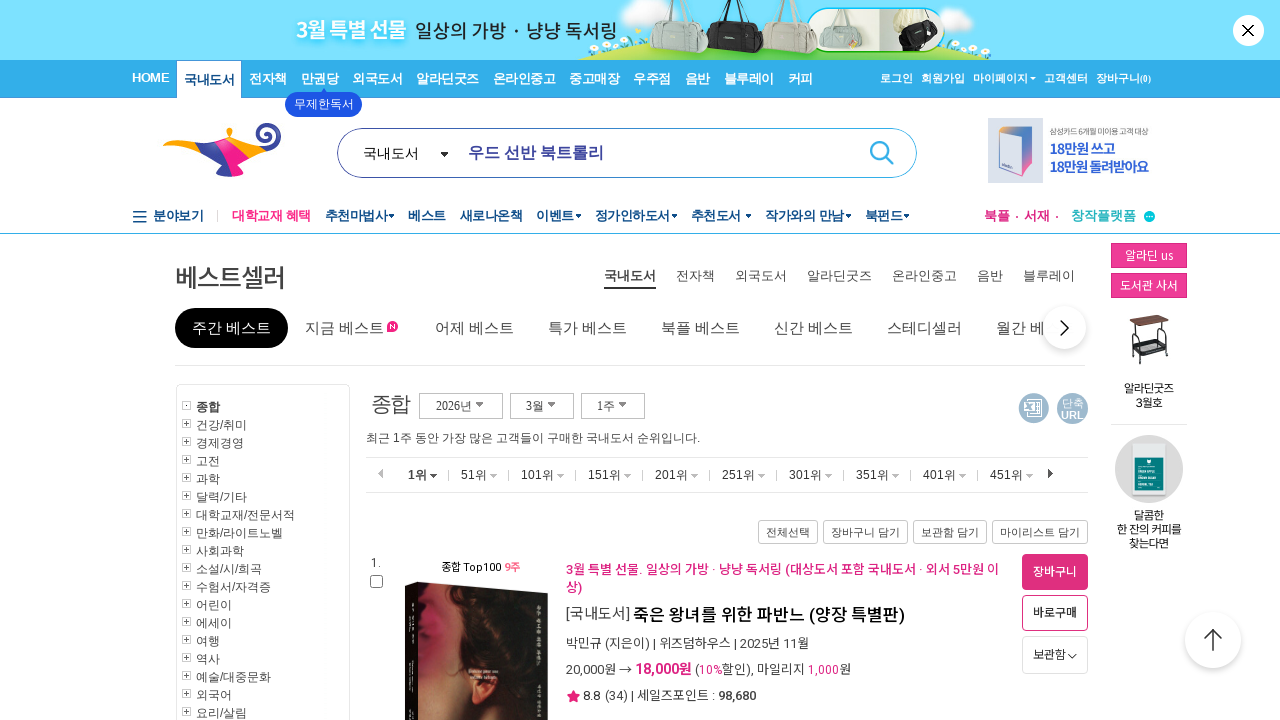

Book listing reloaded after navigating back
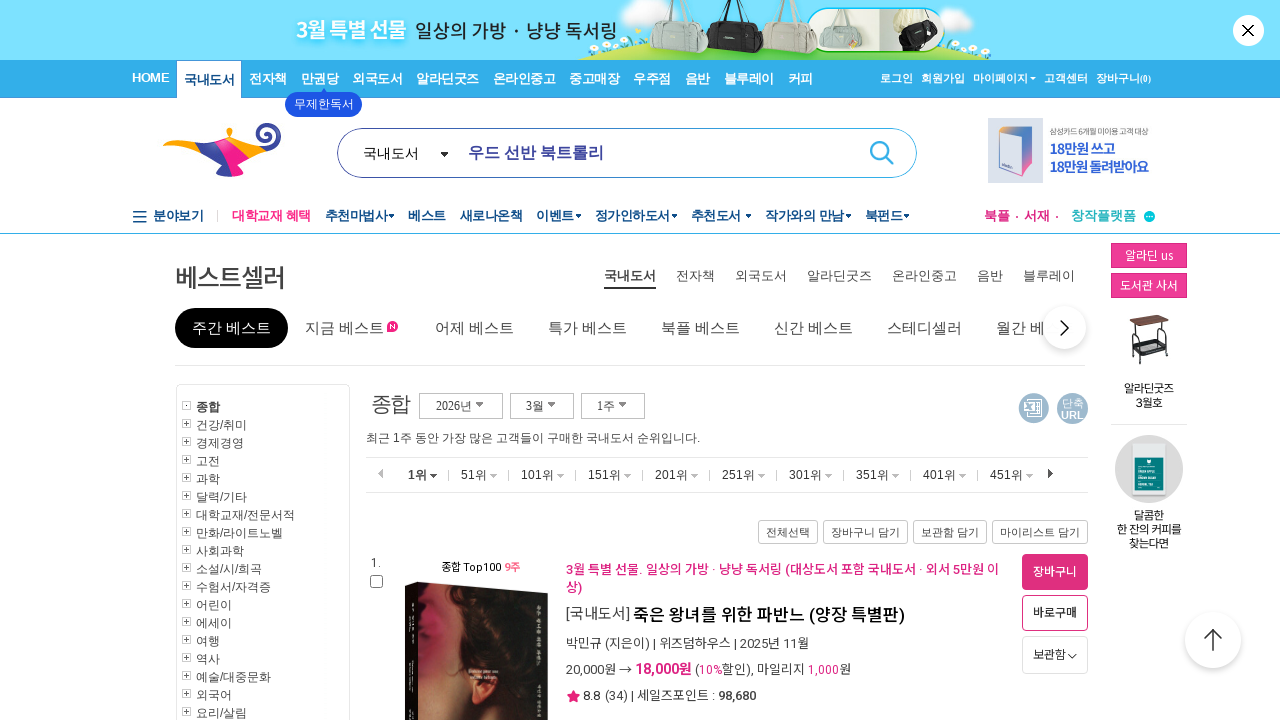

Located second book element
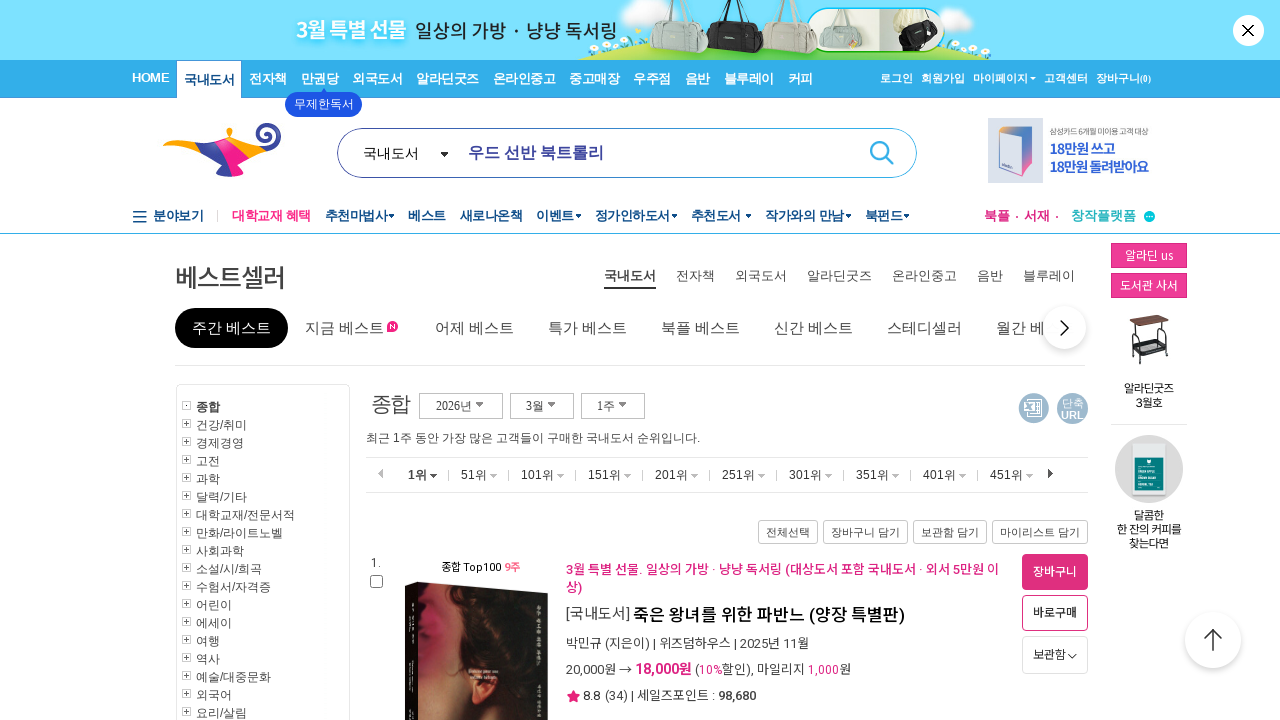

Clicked on second book to view details at (719, 360) on .ss_book_box >> nth=1 >> .bo3
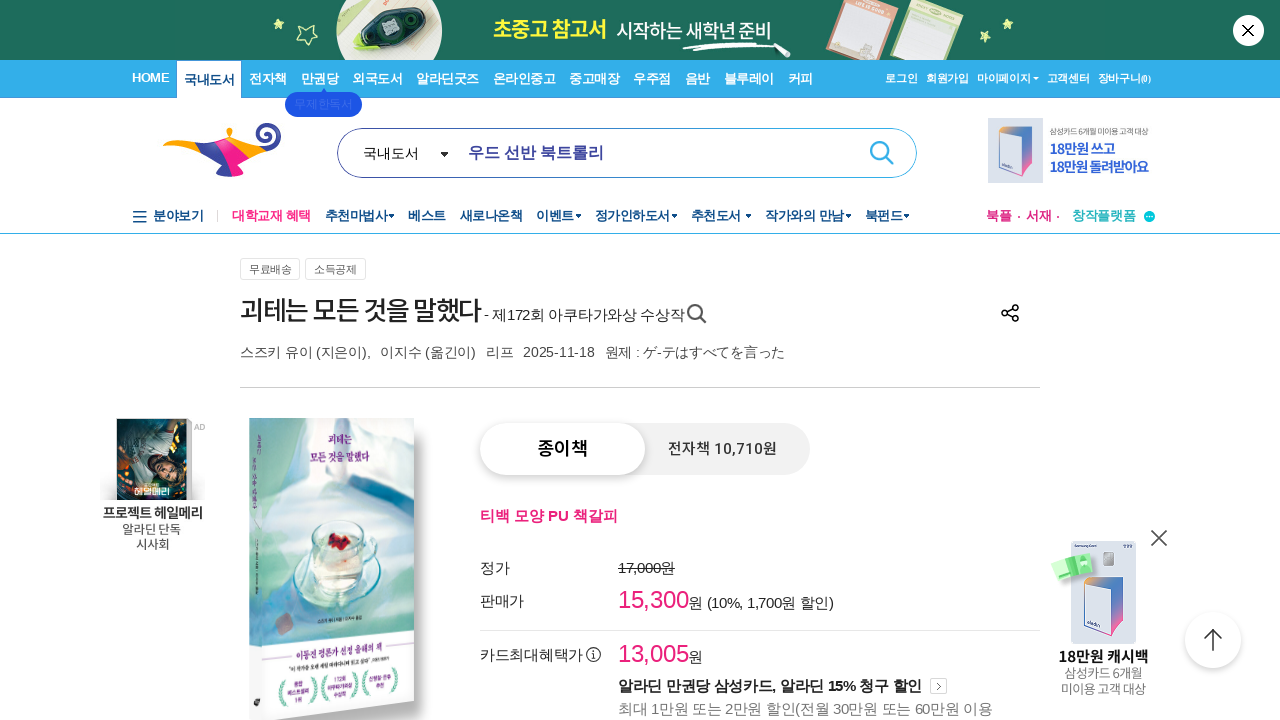

Book detail page loaded for second book
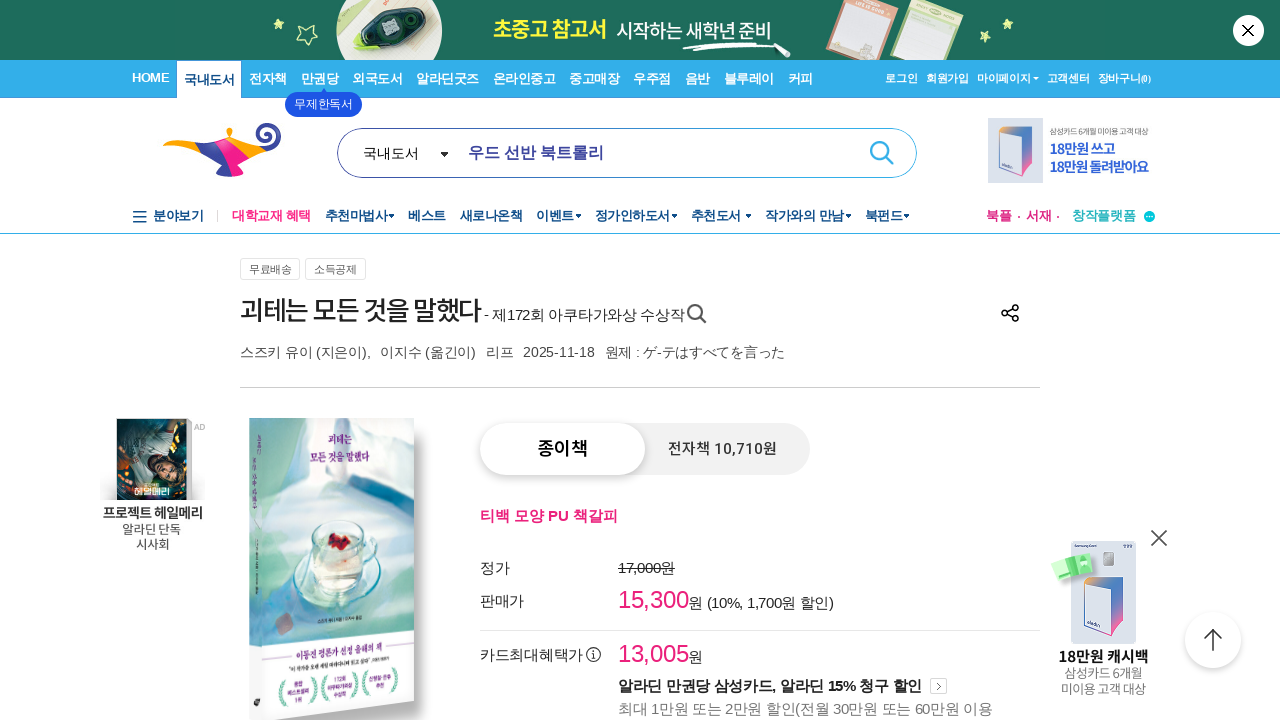

Navigated back to book listing again
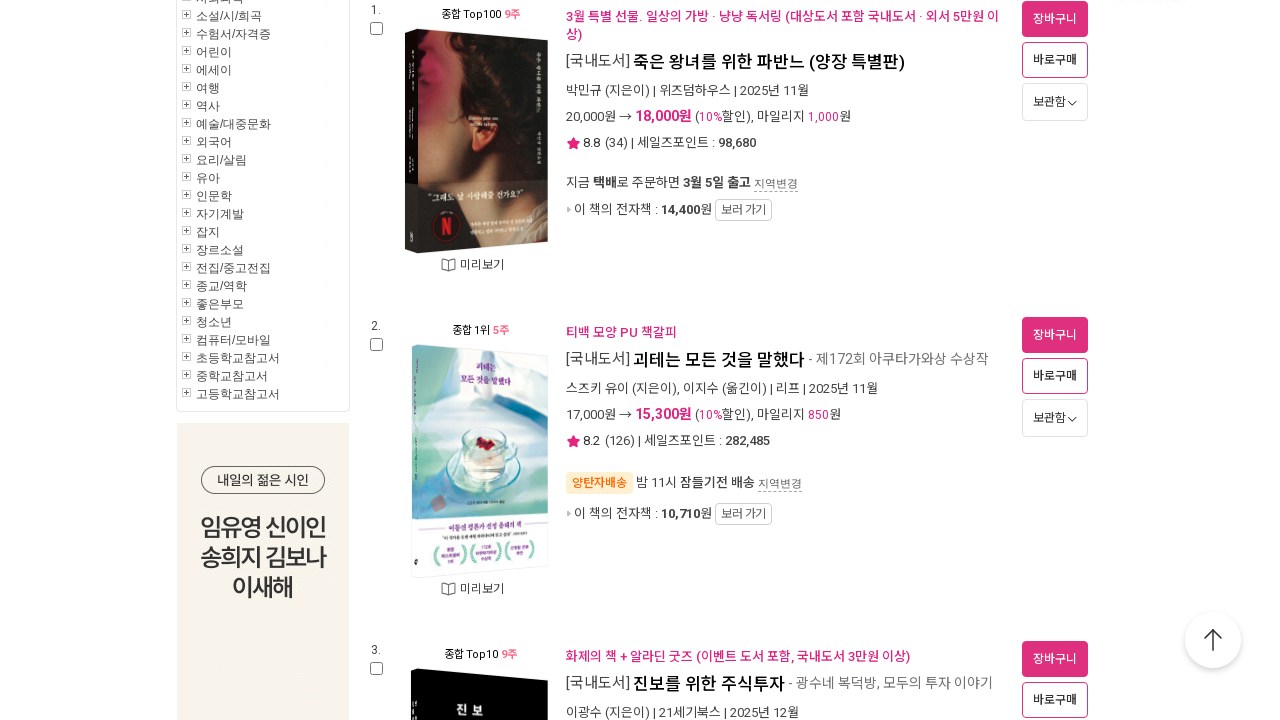

Book listing reloaded after second back navigation
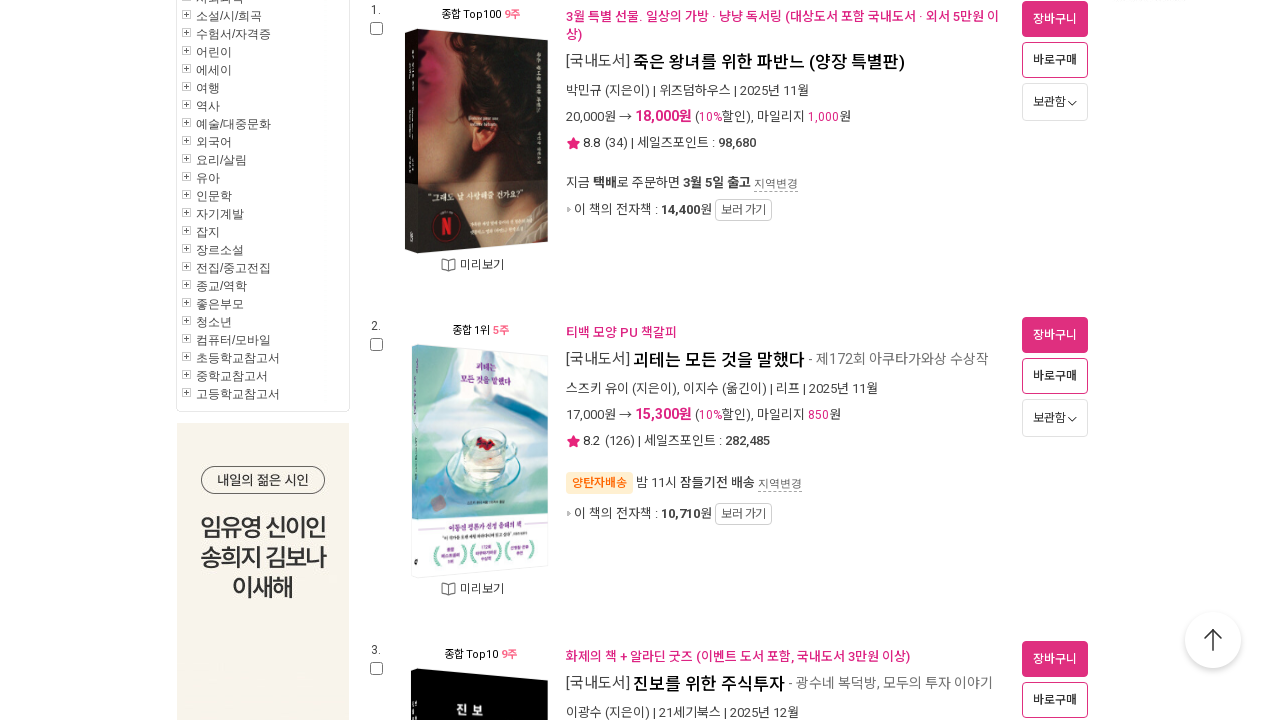

Clicked on next page button to navigate to page 2 at (479, 392) on xpath=//*[@id="newbg_body"]/div[4]/ul/li[3]/a
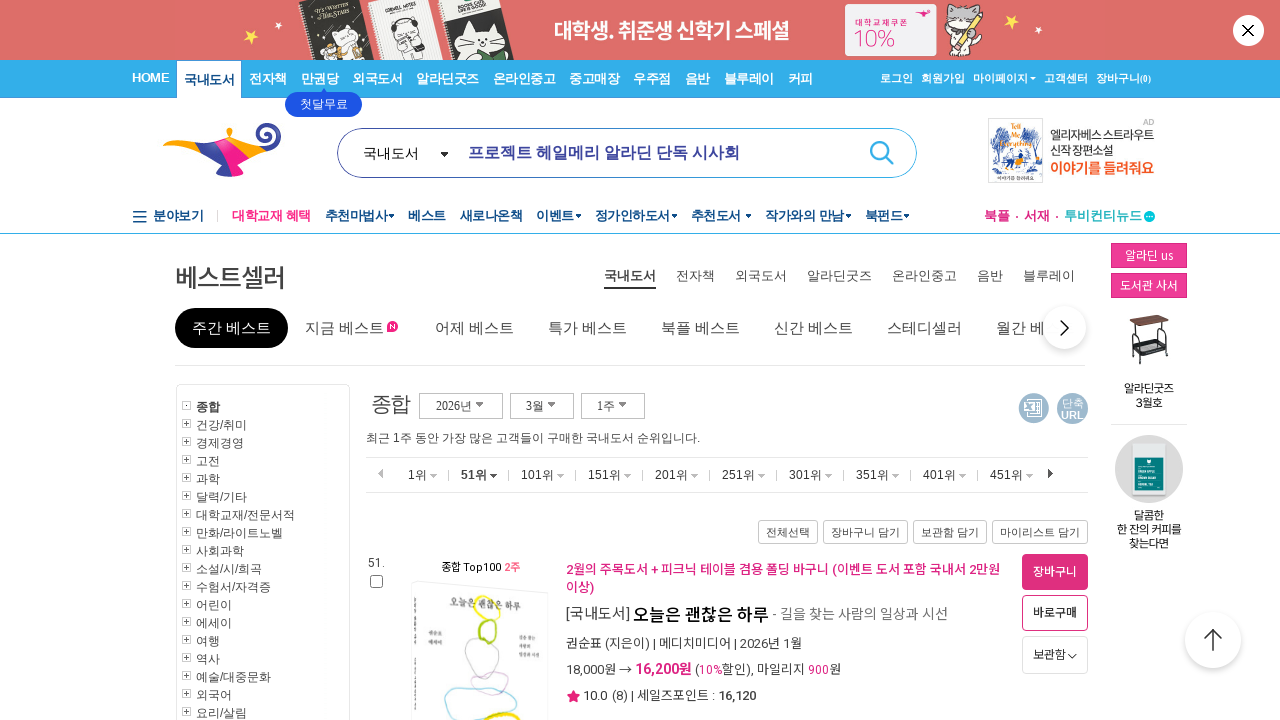

Next page of book listings loaded
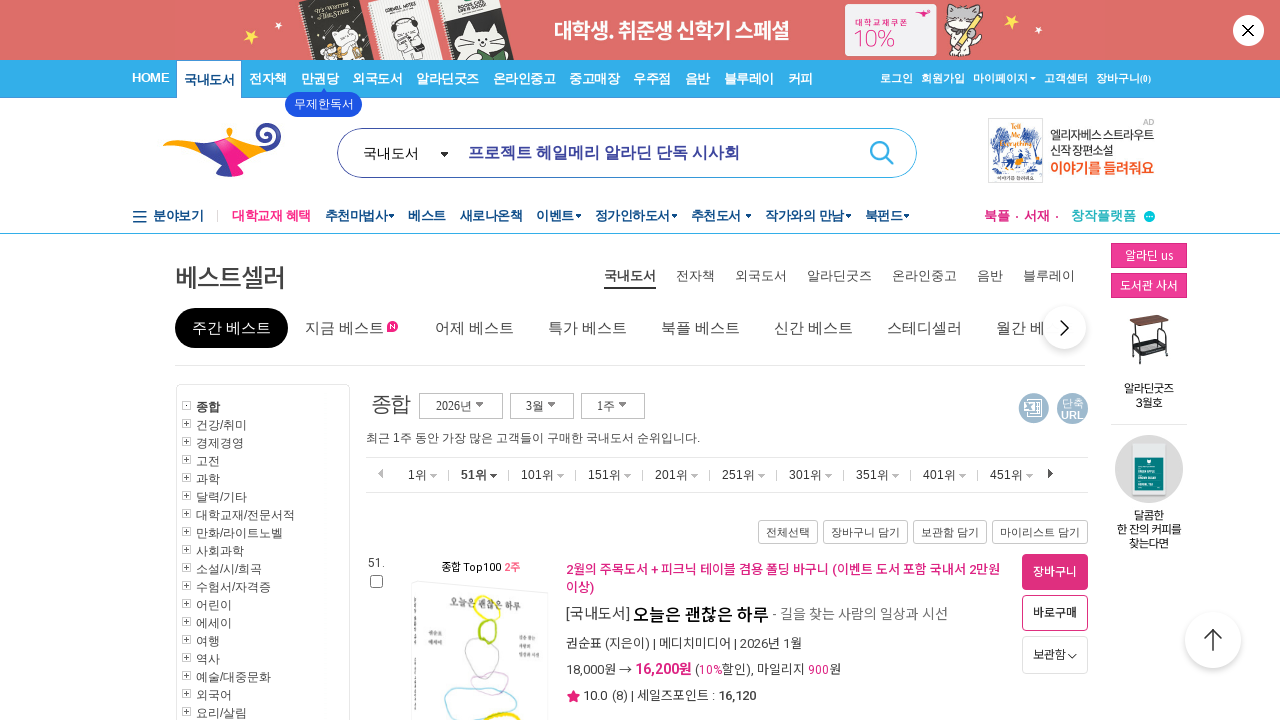

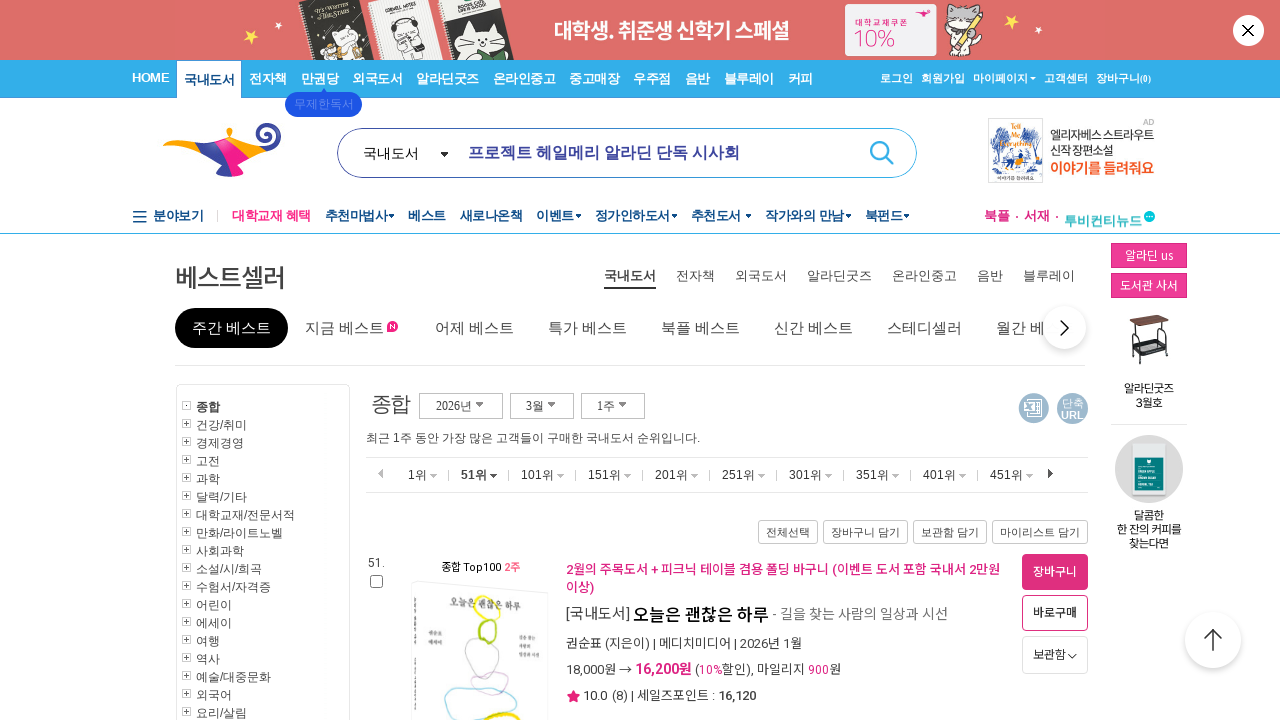